Checks that the University of Pittsburgh logo image exists on the homepage

Starting URL: https://www.pitt.edu/

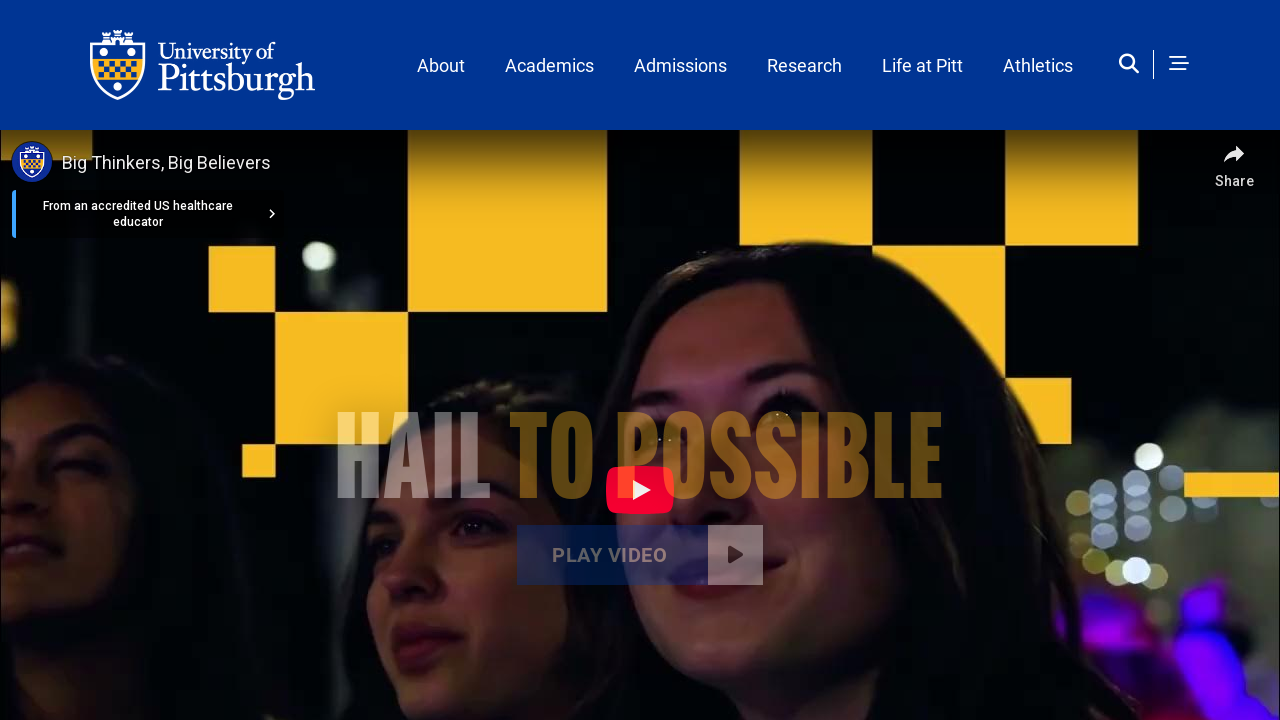

Located University of Pittsburgh logo image element
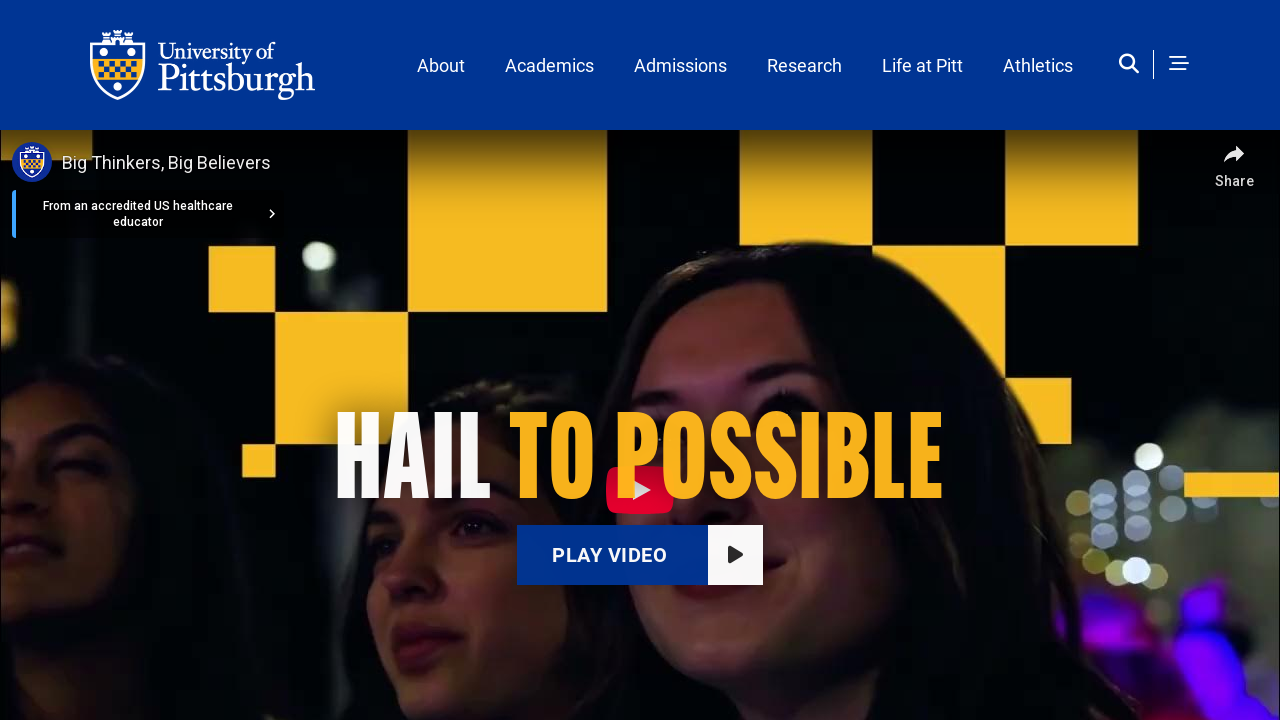

Verified that University of Pittsburgh logo exists on the homepage
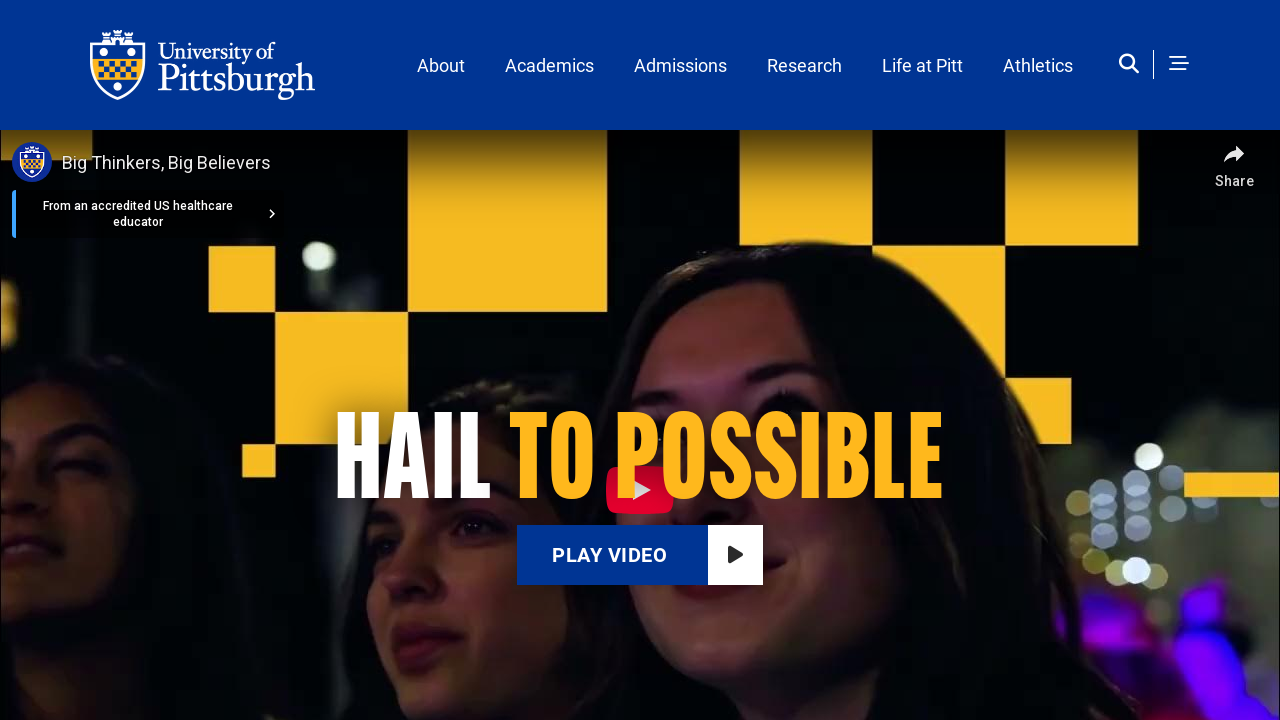

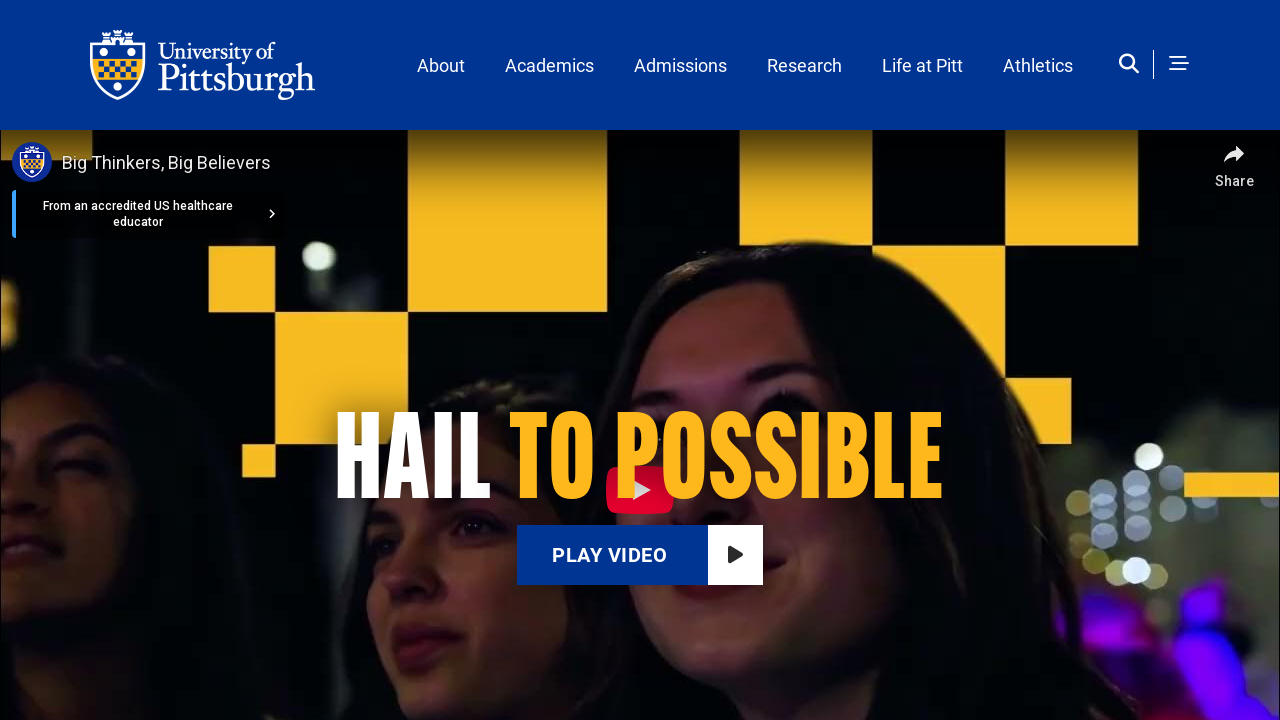